Tests navigation by clicking a dynamically calculated link text, then fills out a multi-field form with personal information (name, last name, city, country) and submits it.

Starting URL: https://suninjuly.github.io/find_link_text

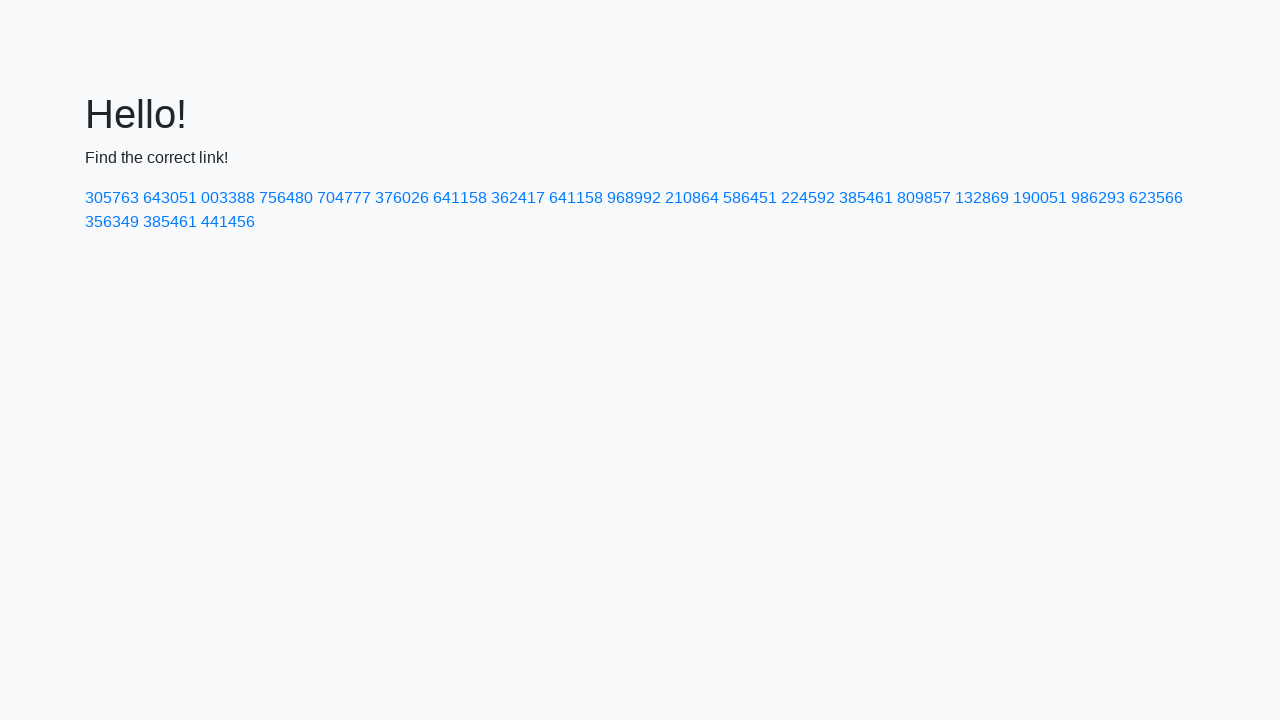

Clicked dynamically calculated link with text '224592' at (808, 198) on text=224592
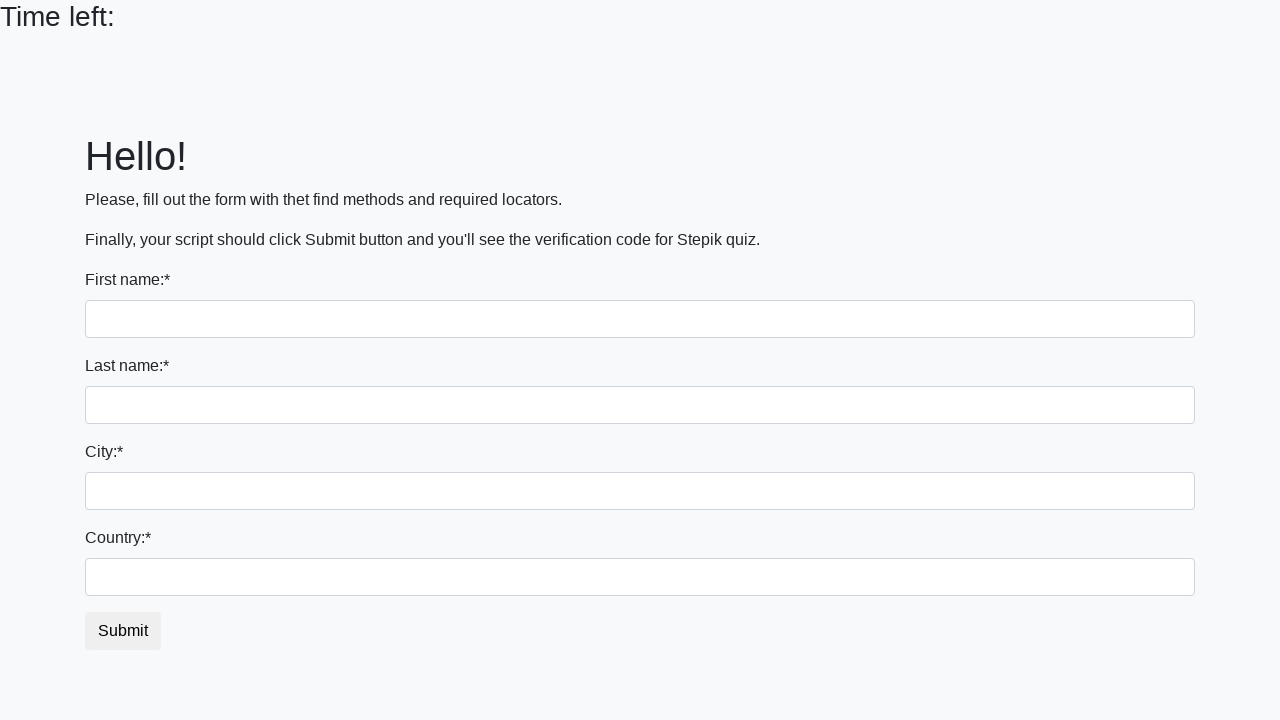

Filled first name field with 'Ivan' on input
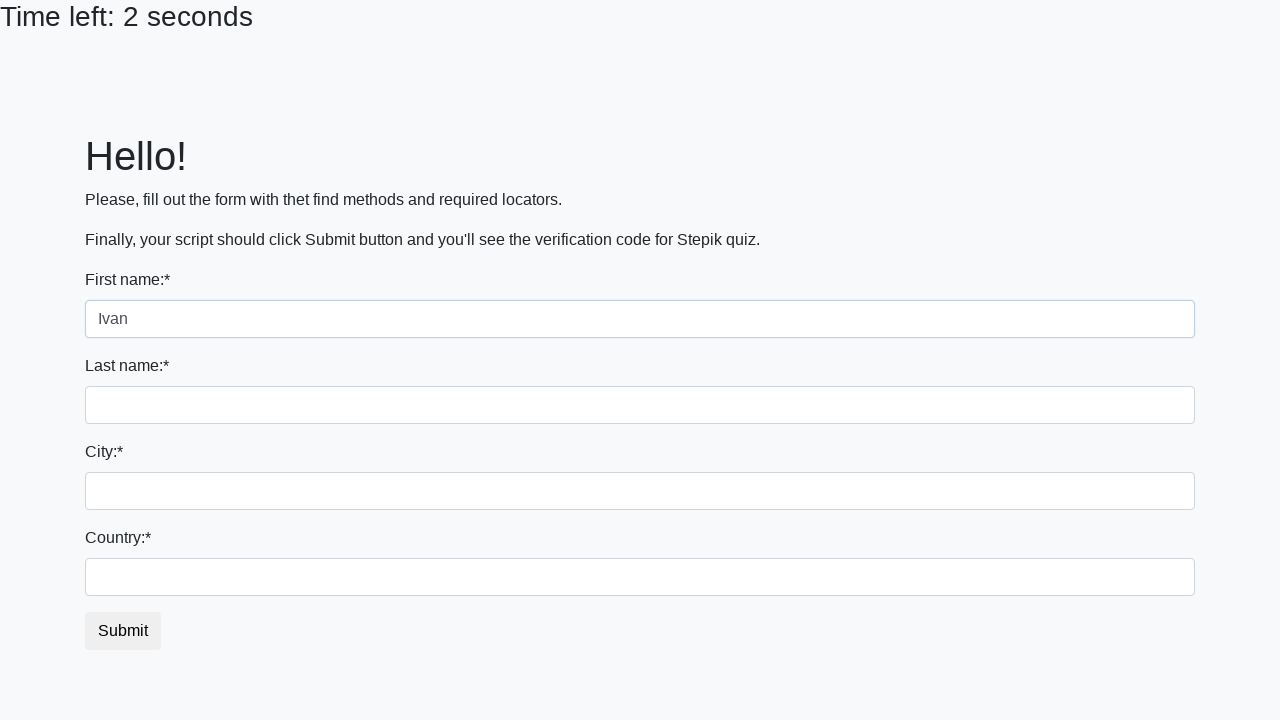

Filled last name field with 'Petrov' on input[name='last_name']
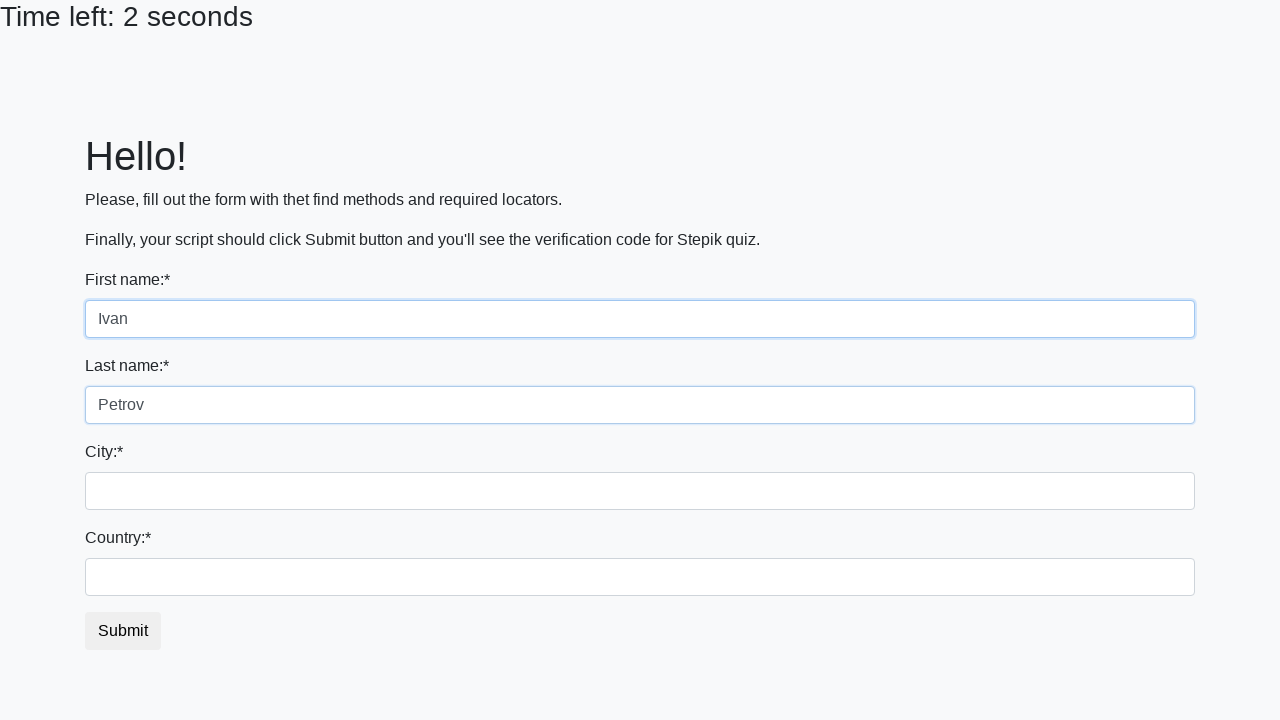

Filled city field with 'Smolensk' on .form-control.city
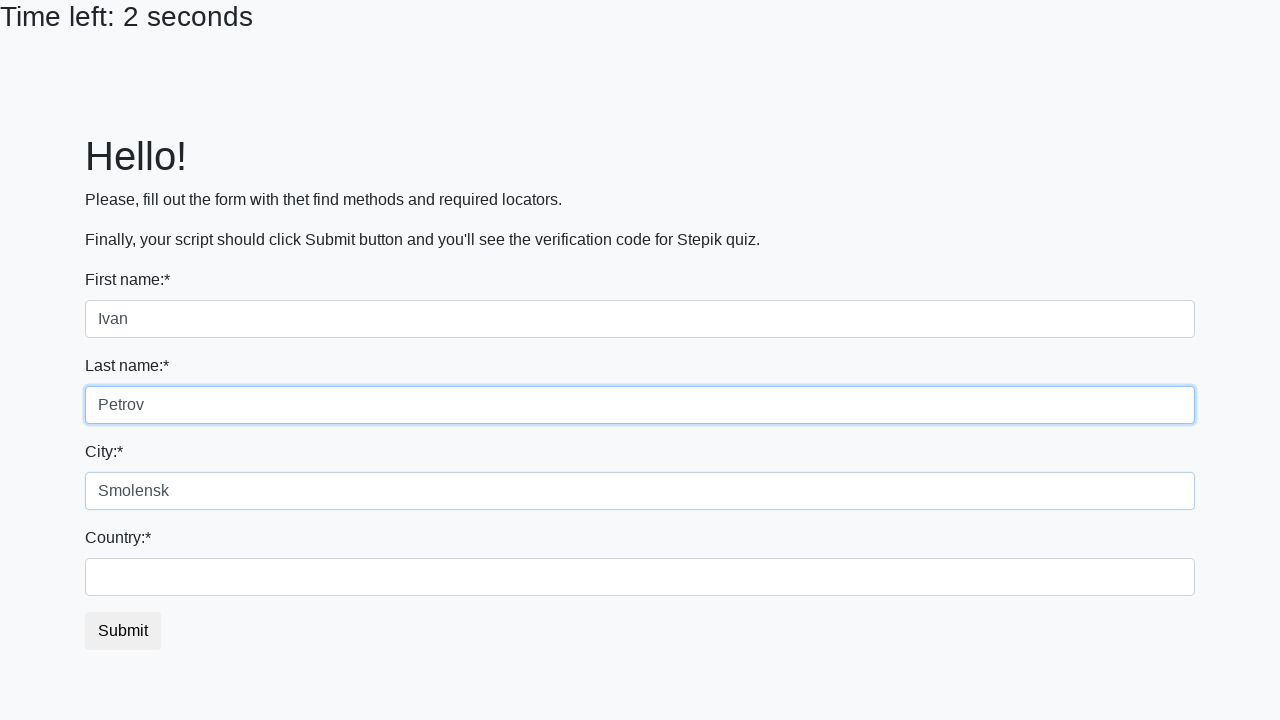

Filled country field with 'Russia' on #country
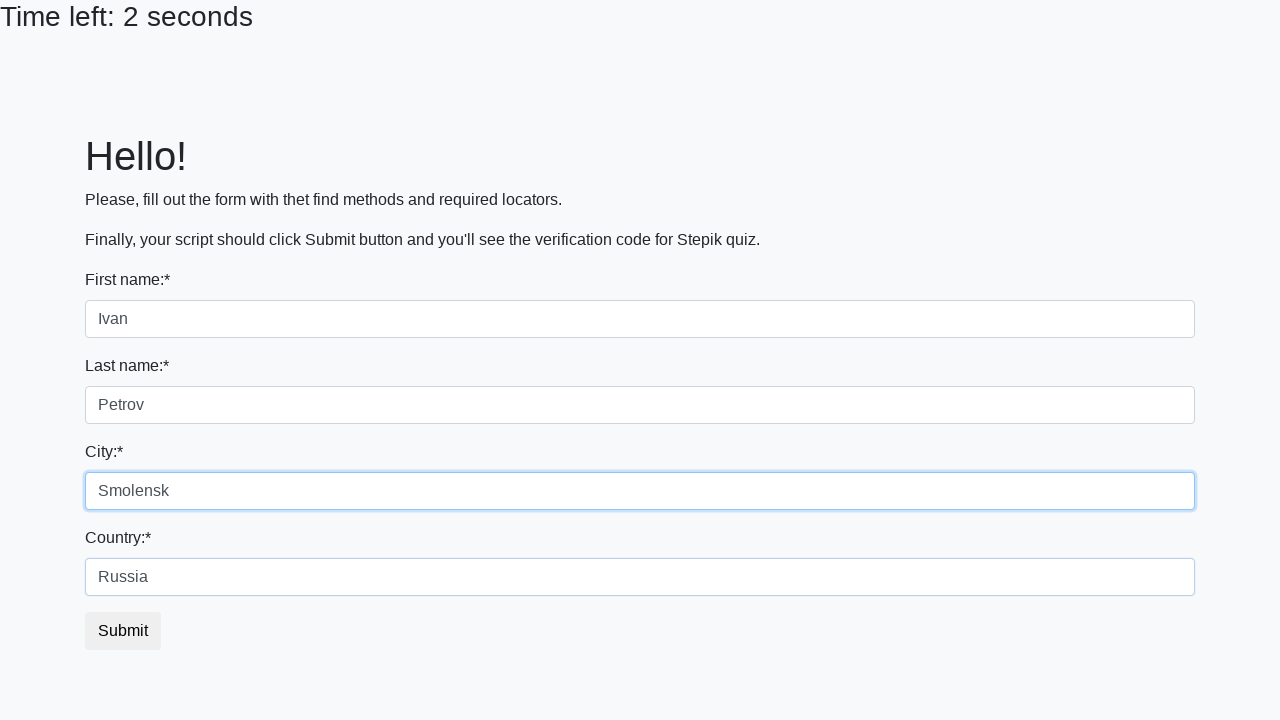

Clicked submit button to submit the form at (123, 631) on button.btn
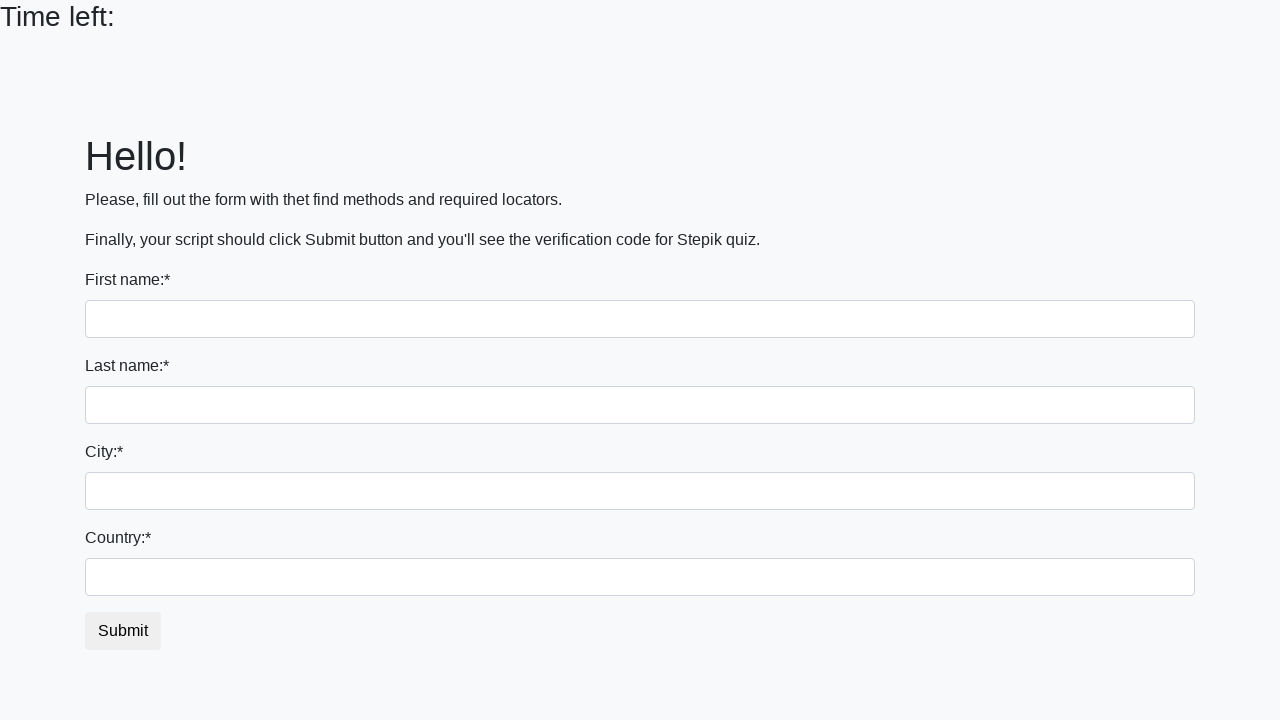

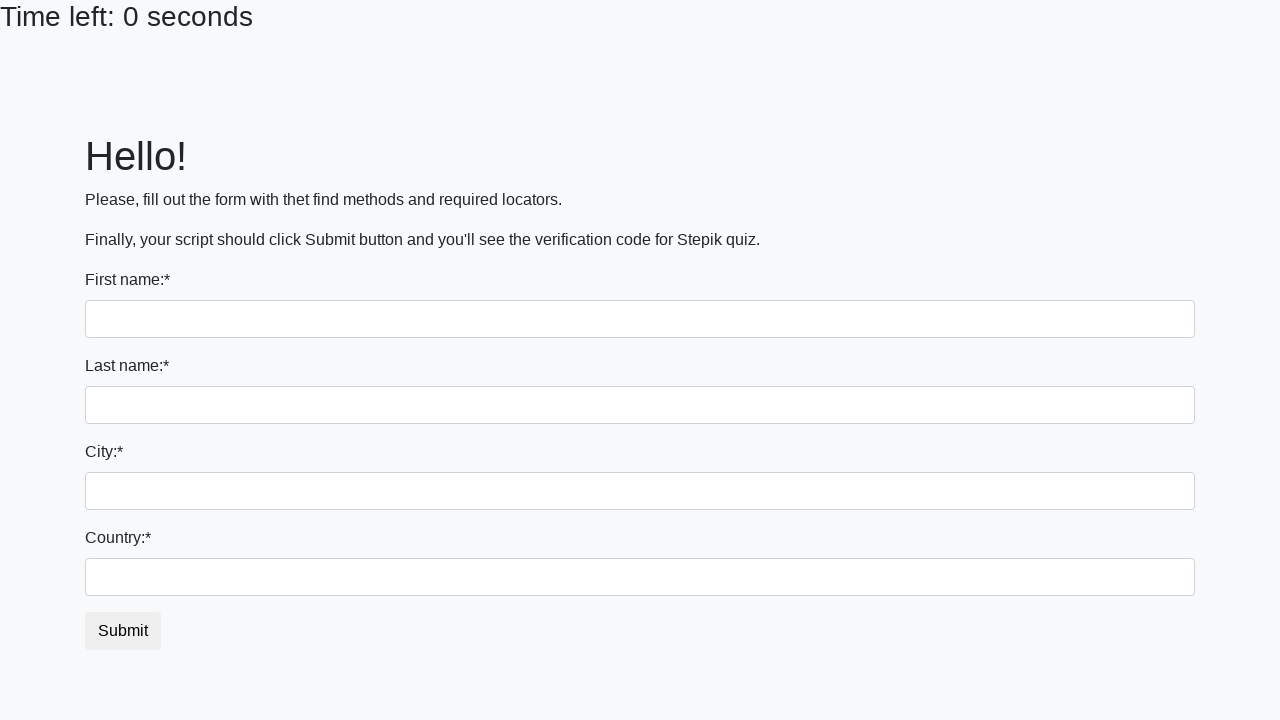